Navigates to WiseQuarter and verifies that the URL contains "wisequarter"

Starting URL: https://www.wisequarter.com

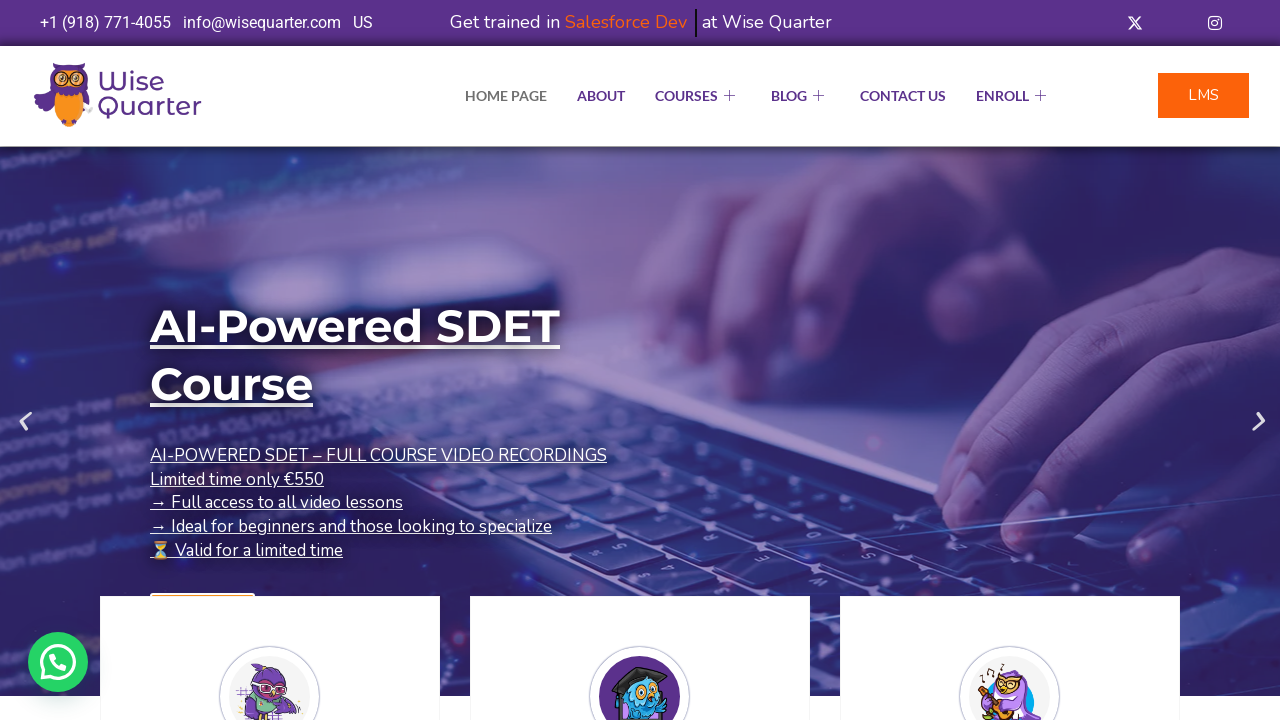

Navigated to https://www.wisequarter.com
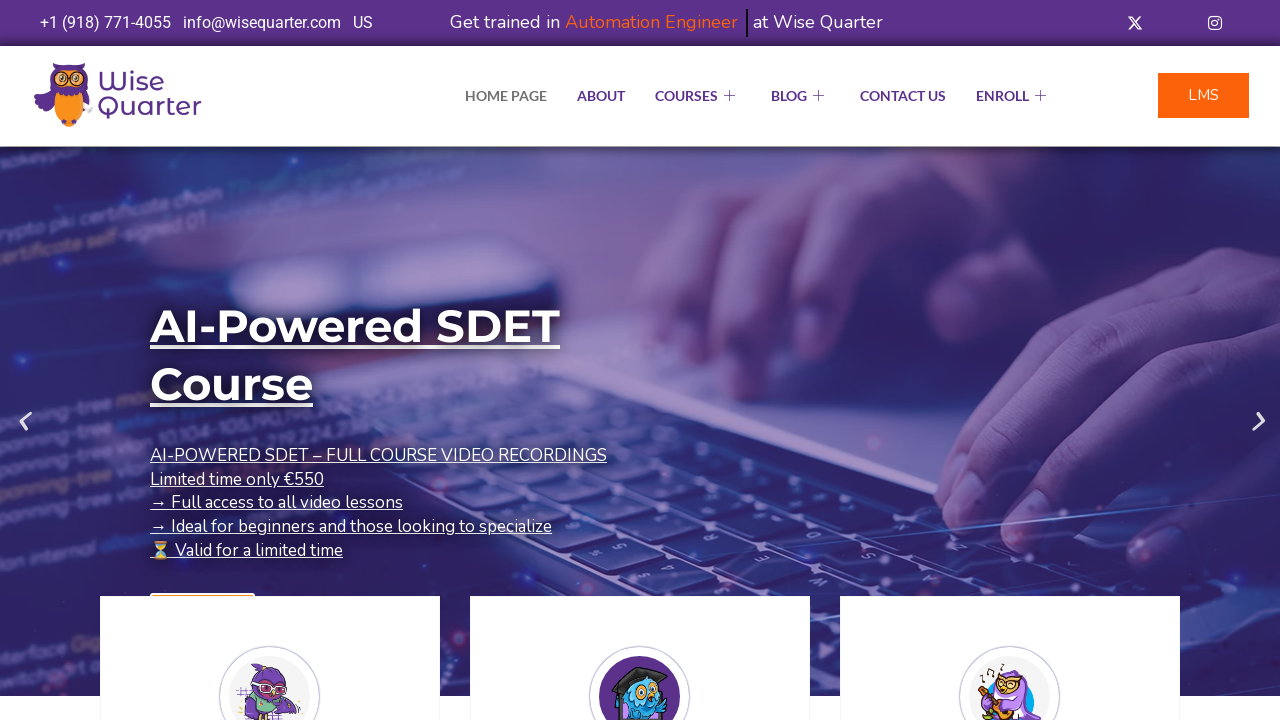

Retrieved current page URL
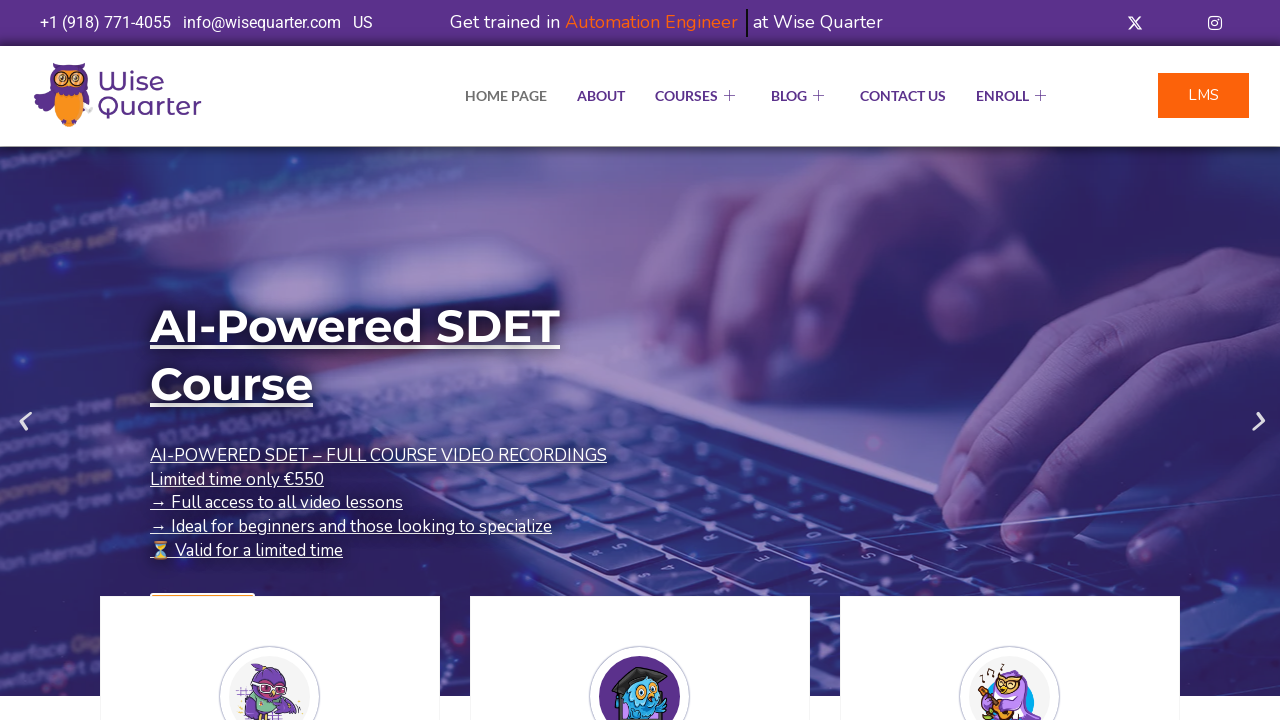

Verified that URL contains 'wisequarter'
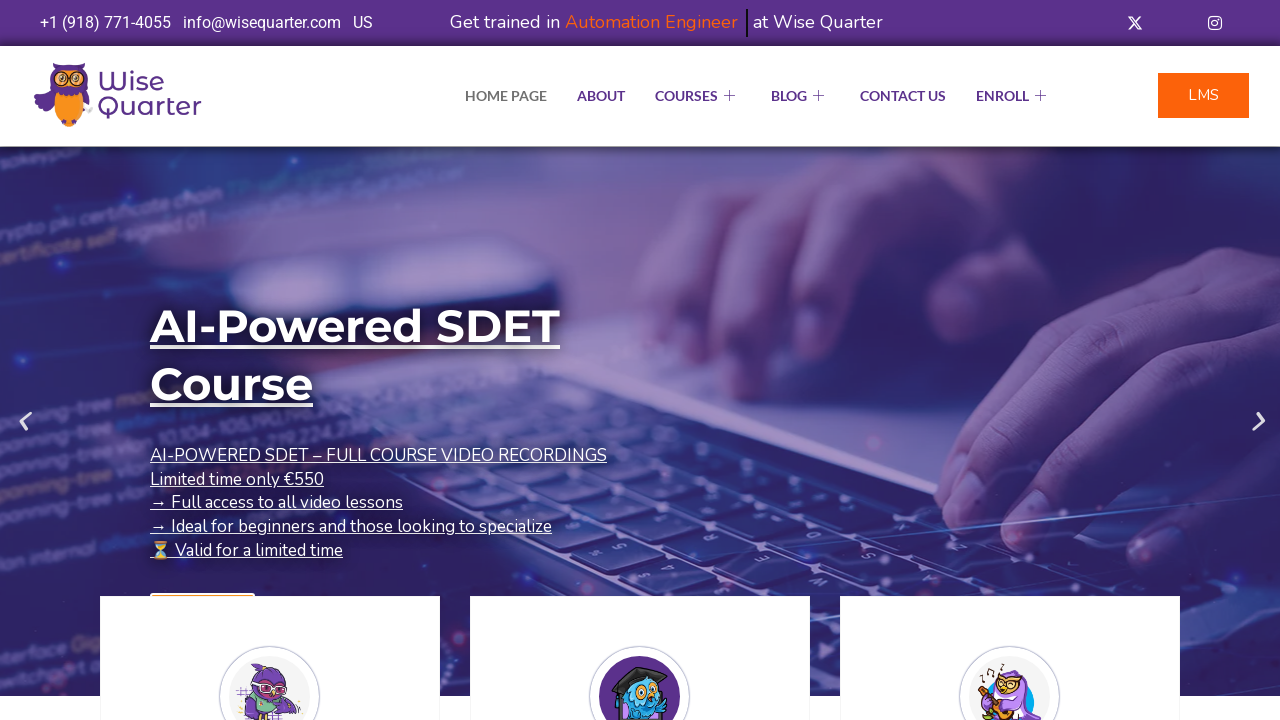

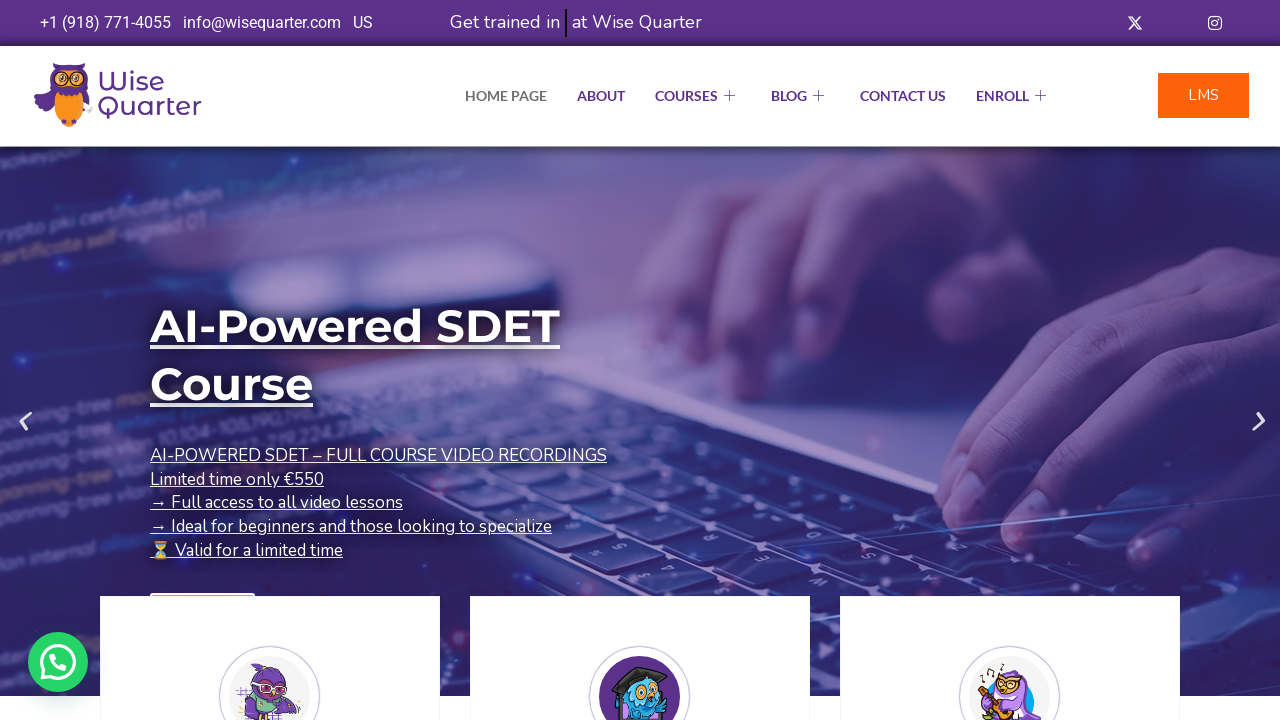